Tests a registration form by filling out all fields including personal information (name, address, email, phone), selecting gender, hobbies, language, skills, country, date of birth, and password, then submitting the form.

Starting URL: https://demo.automationtesting.in/Register.html

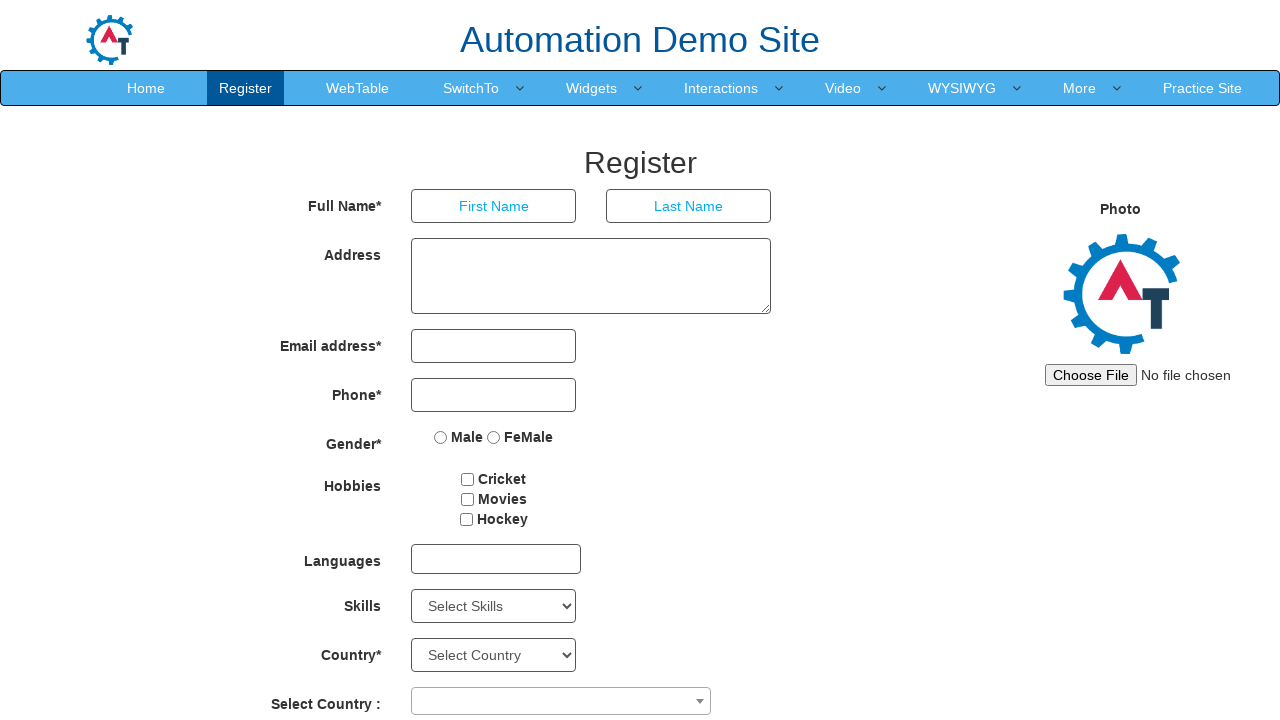

Filled first name field with 'Marcus' on input[placeholder='First Name']
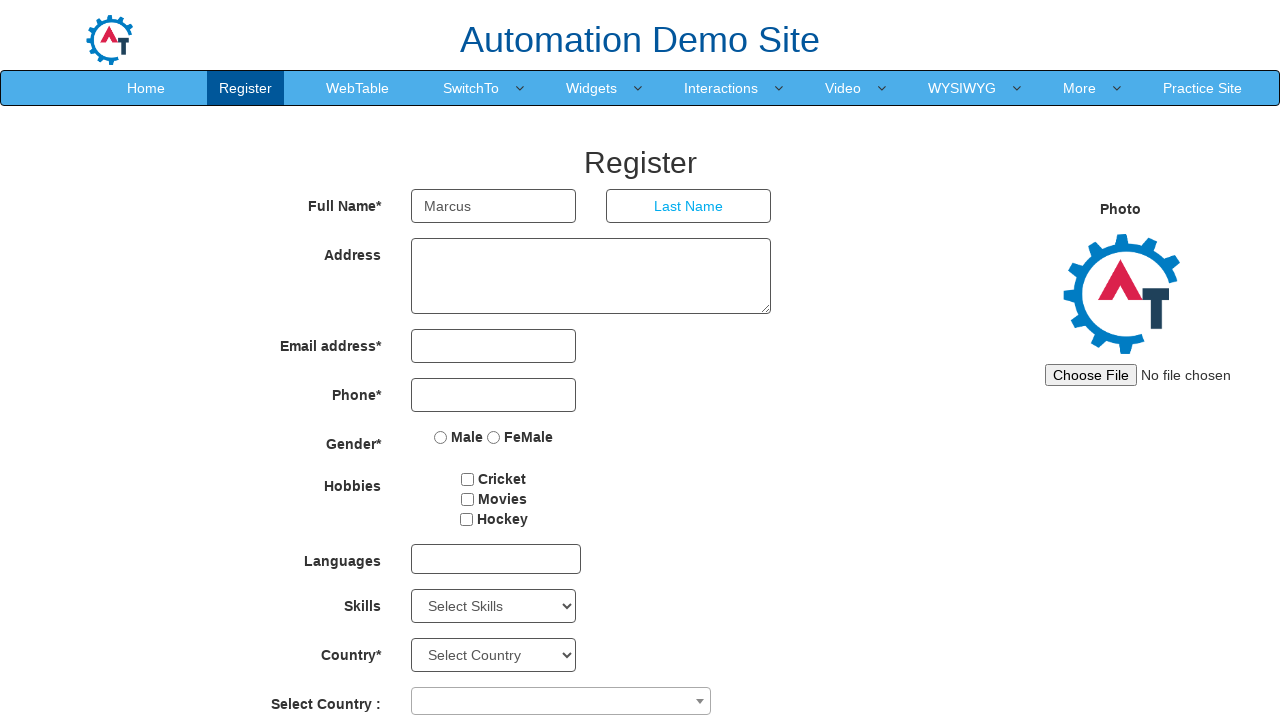

Filled last name field with 'Thompson' on input[placeholder='Last Name']
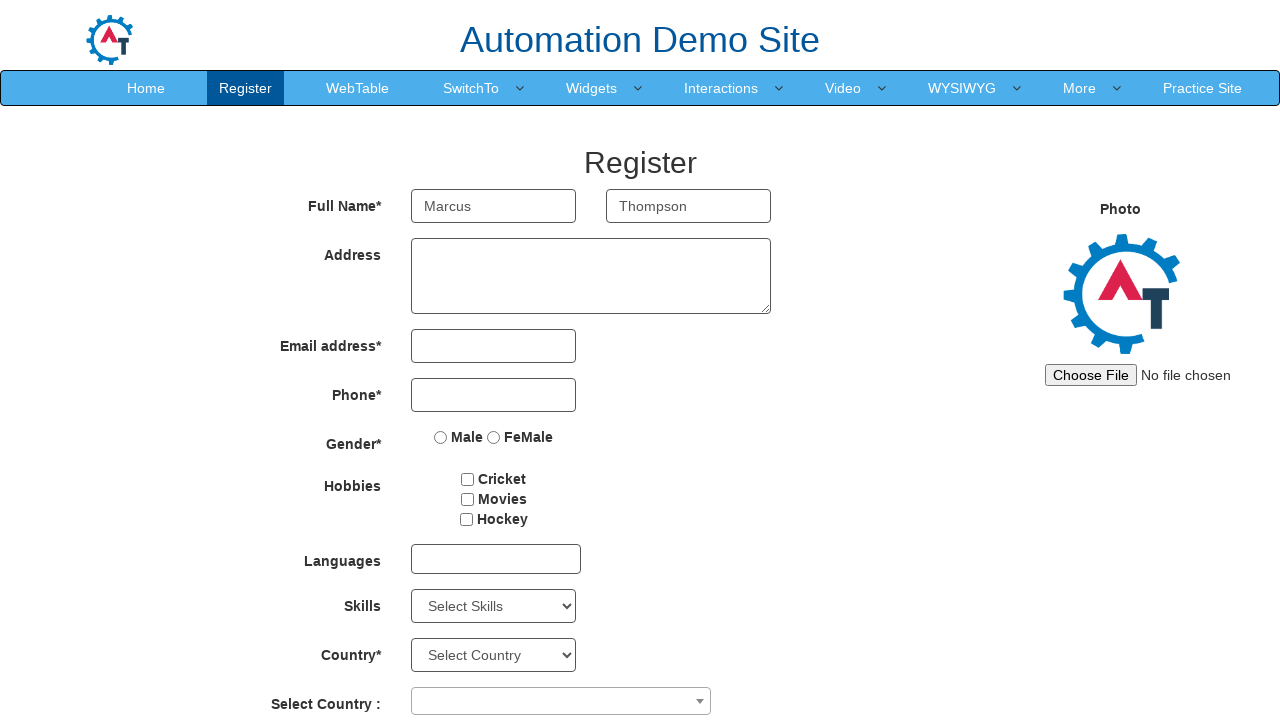

Filled address field with '123 Oak Street, Portland' on textarea.form-control
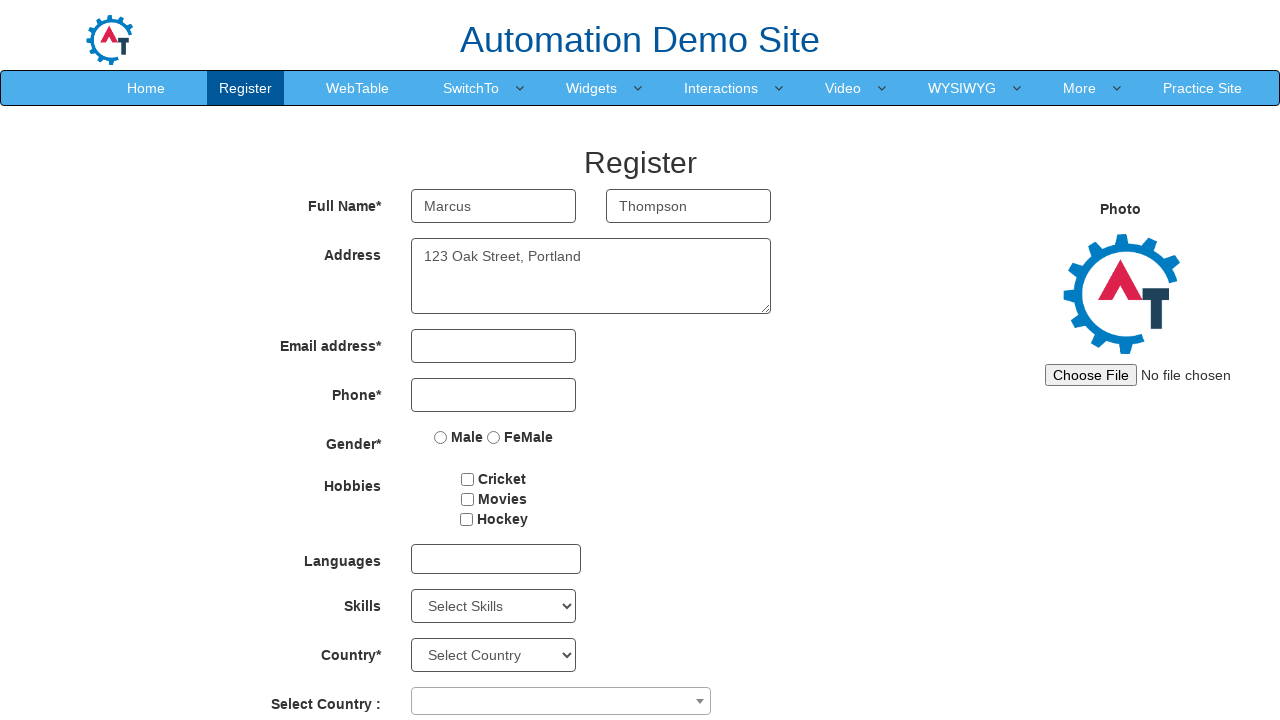

Filled email field with 'marcus.thompson42@example.com' on input[type='email']
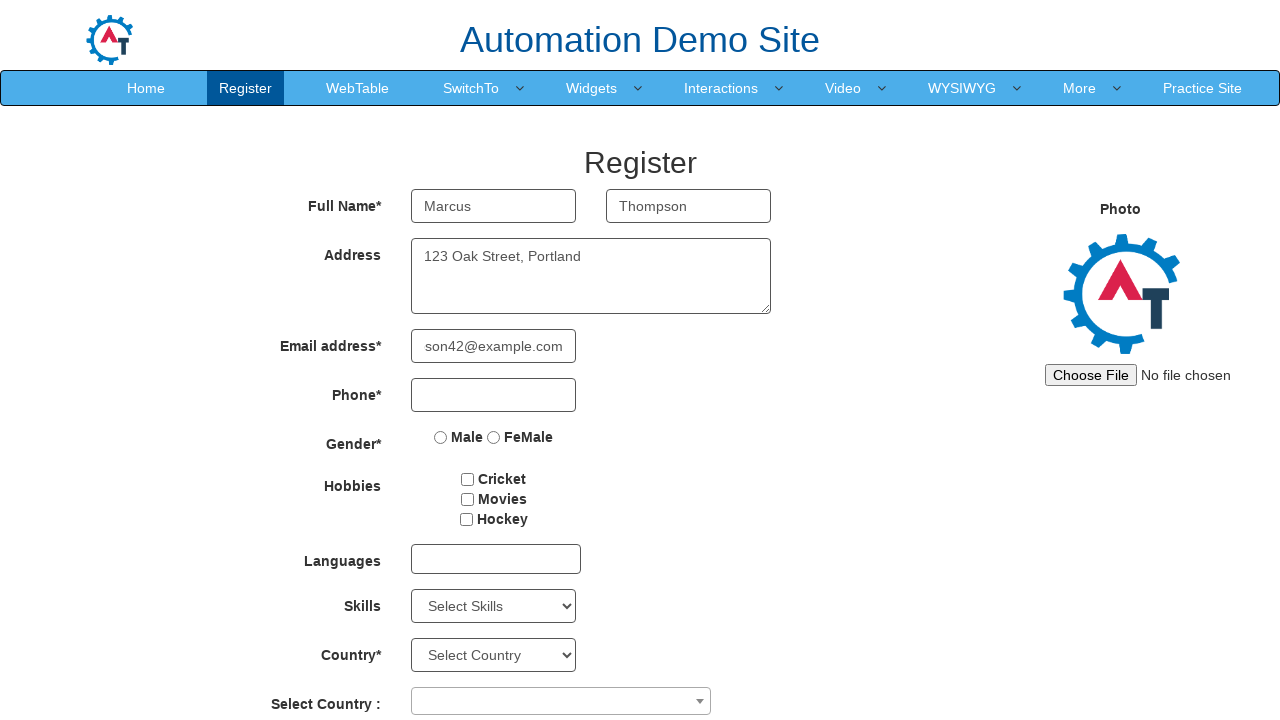

Filled phone number field with '5039871234' on input[type='tel']
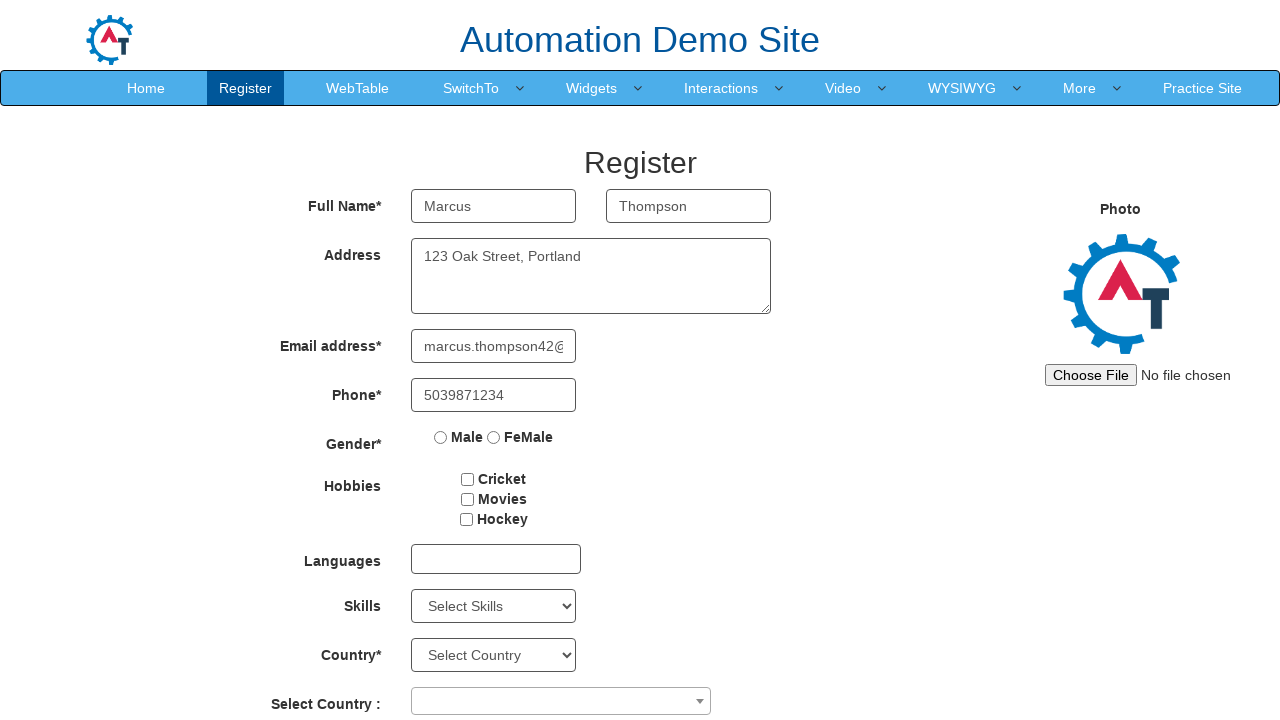

Selected Female gender option at (520, 437) on label:has-text('FeMale')
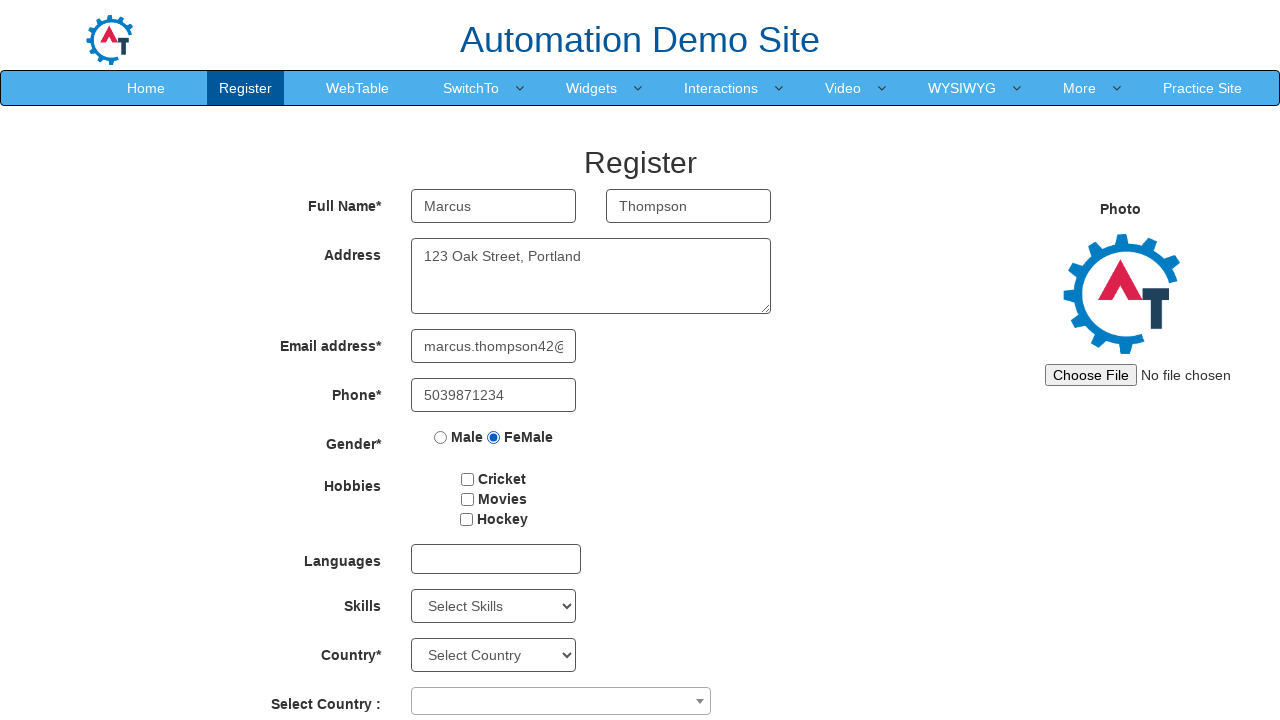

Selected Cricket hobby at (468, 479) on #checkbox1
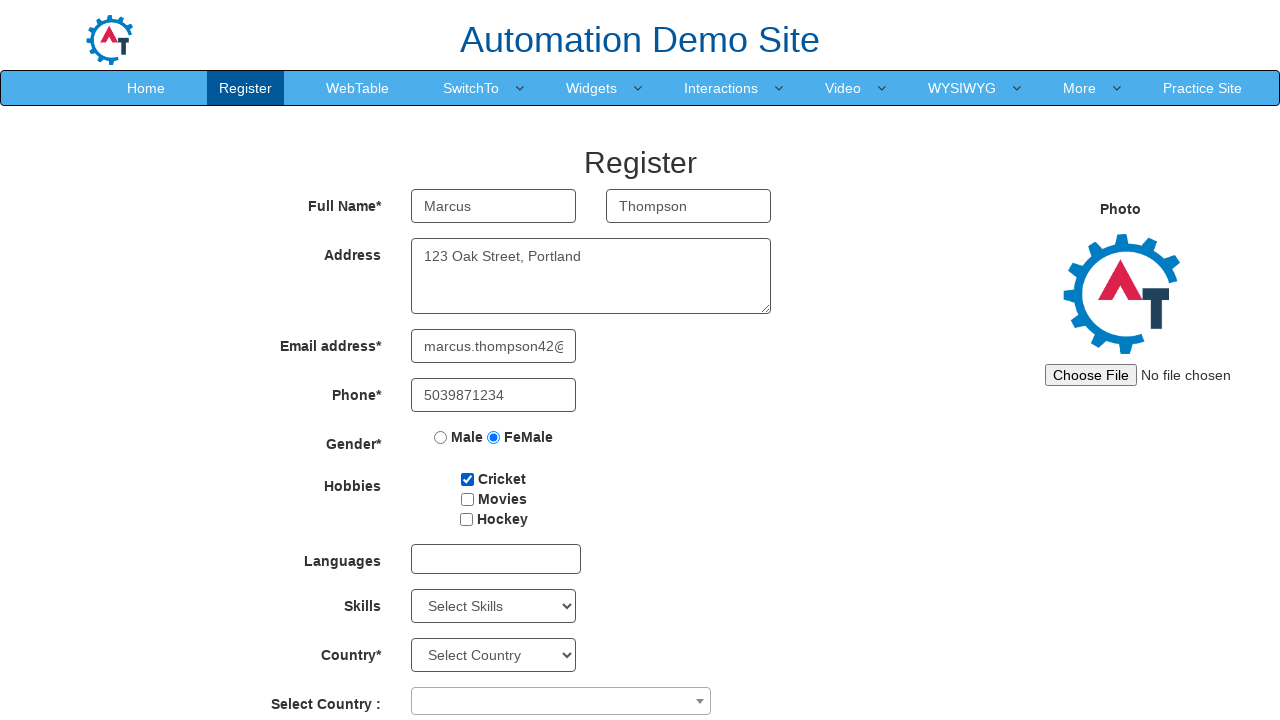

Selected Movies hobby at (467, 499) on #checkbox2
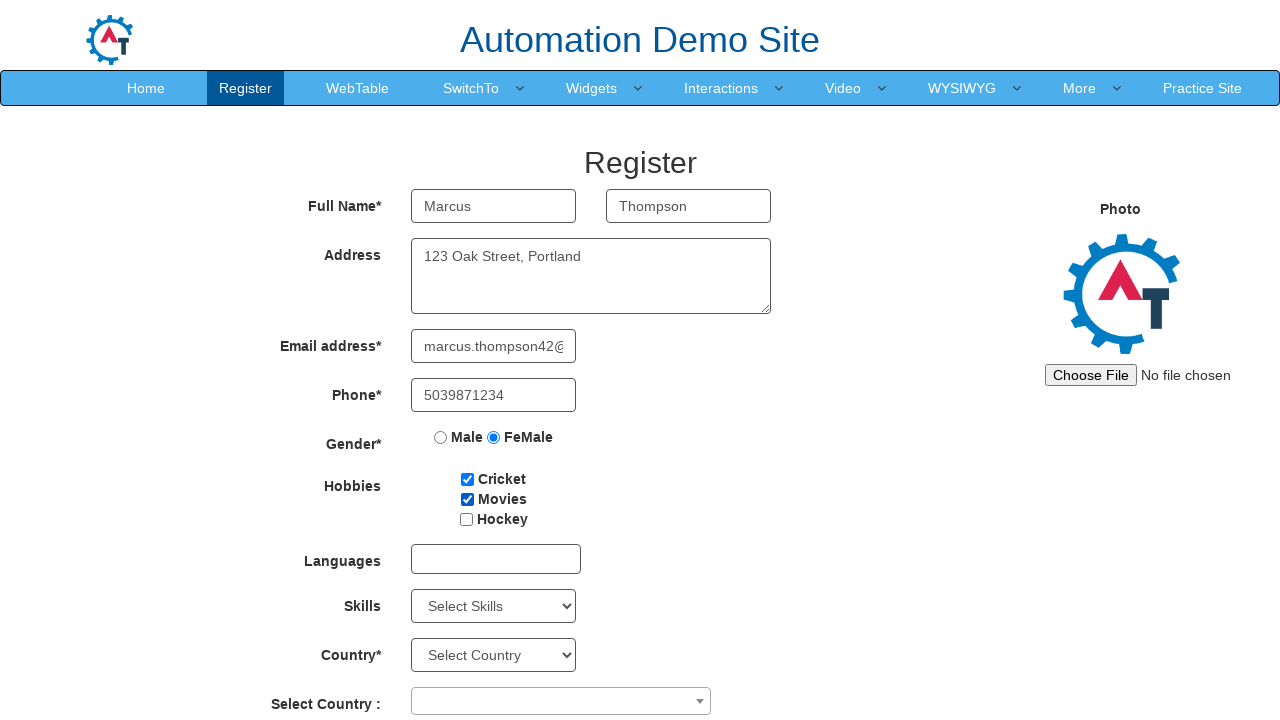

Clicked on Languages dropdown to open it at (496, 559) on #msdd
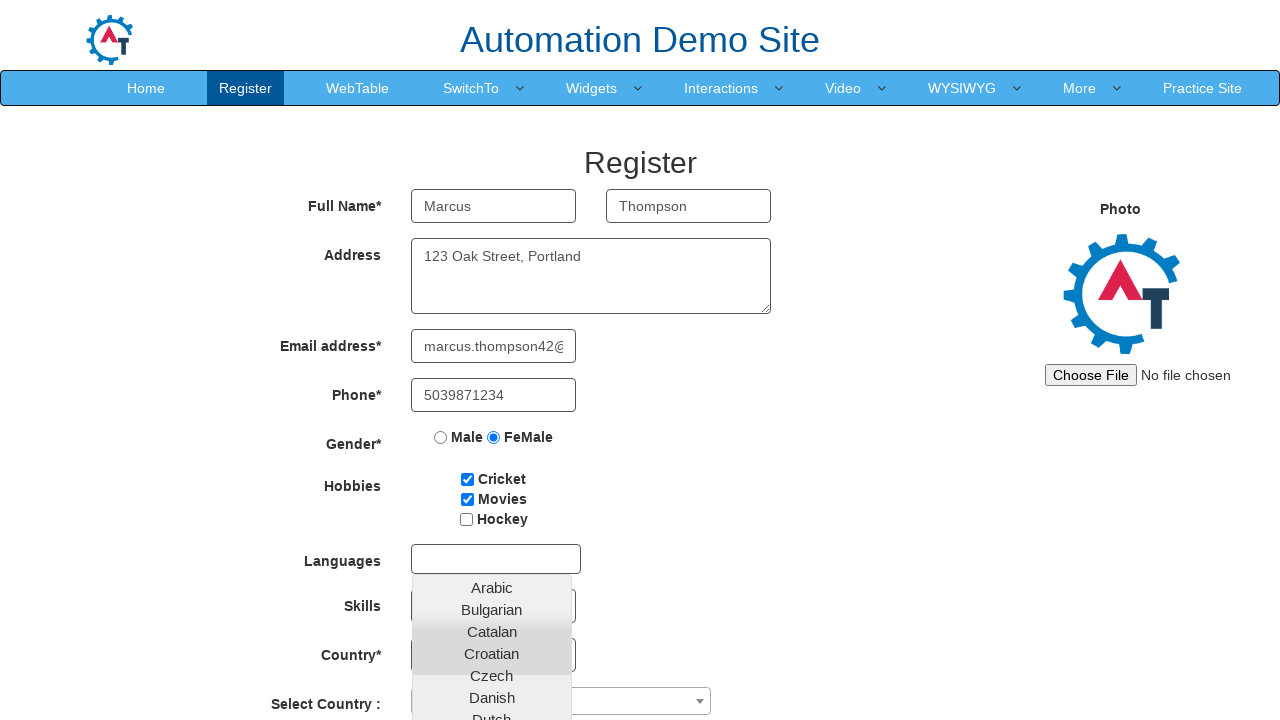

Waited for Languages dropdown to fully load
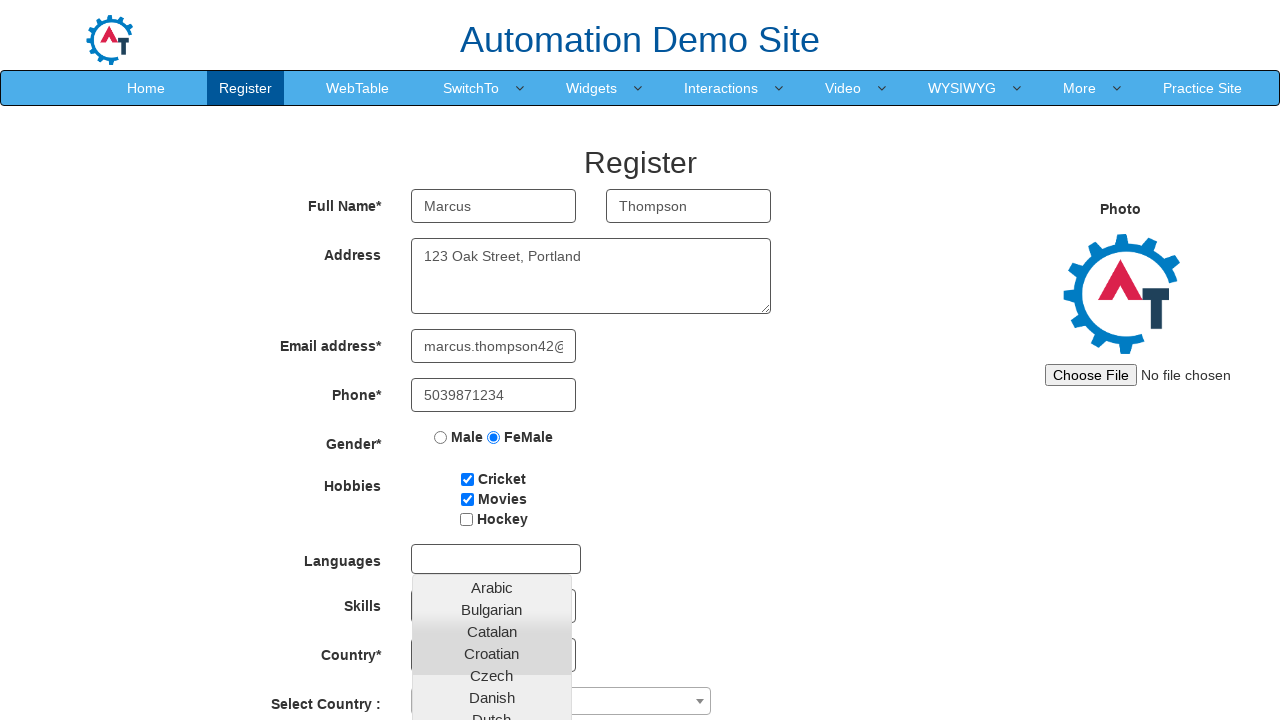

Selected English language from dropdown at (492, 457) on a:has-text('English')
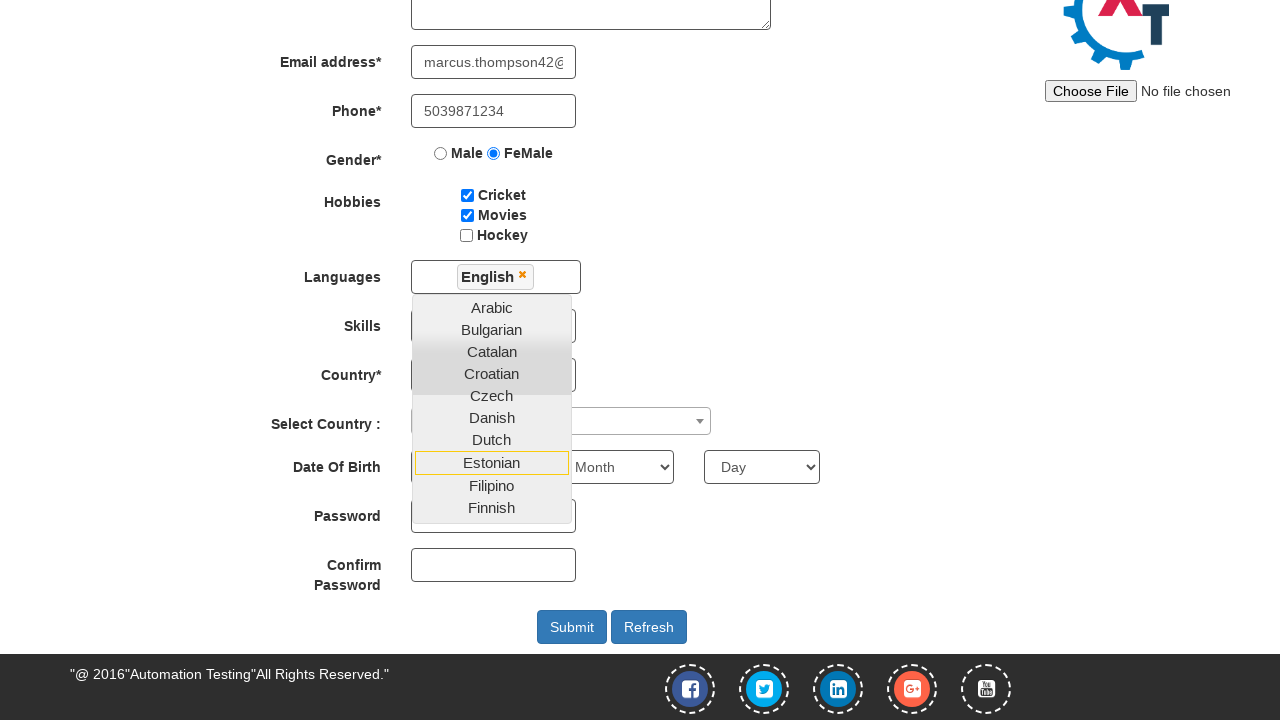

Waited for English language selection to register
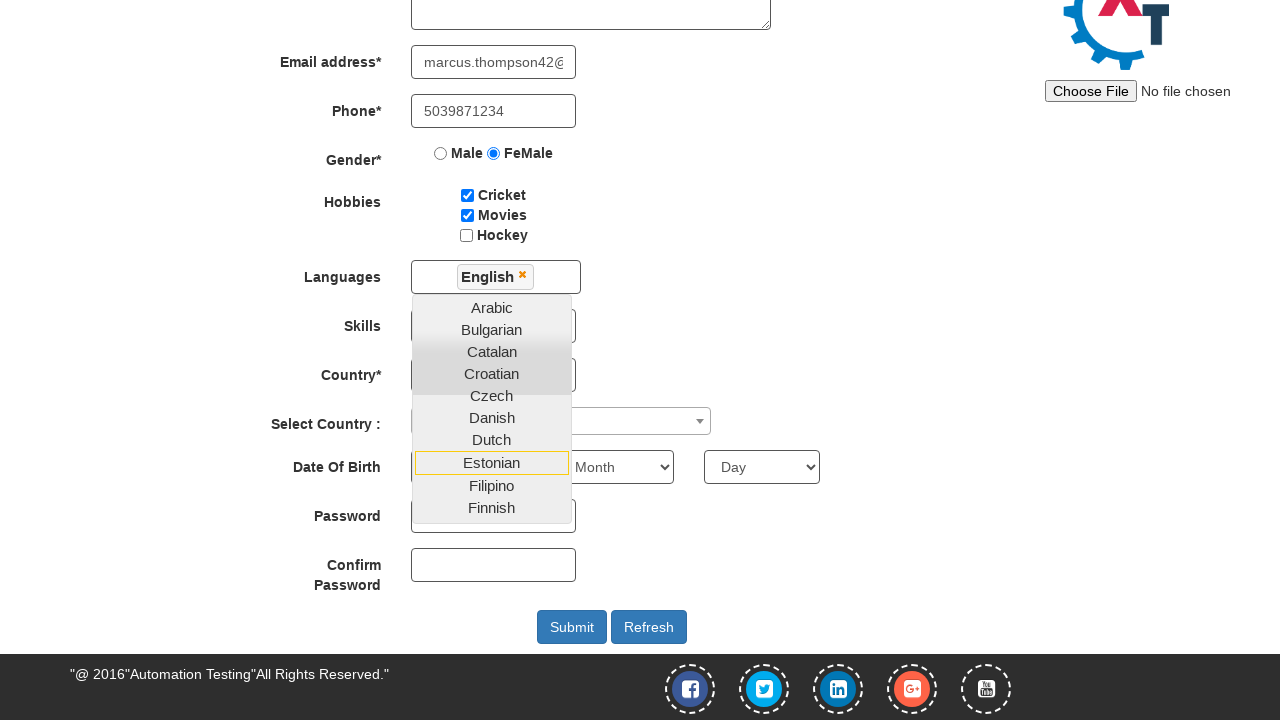

Clicked away to close Languages dropdown at (323, 273) on label:has-text('Languages')
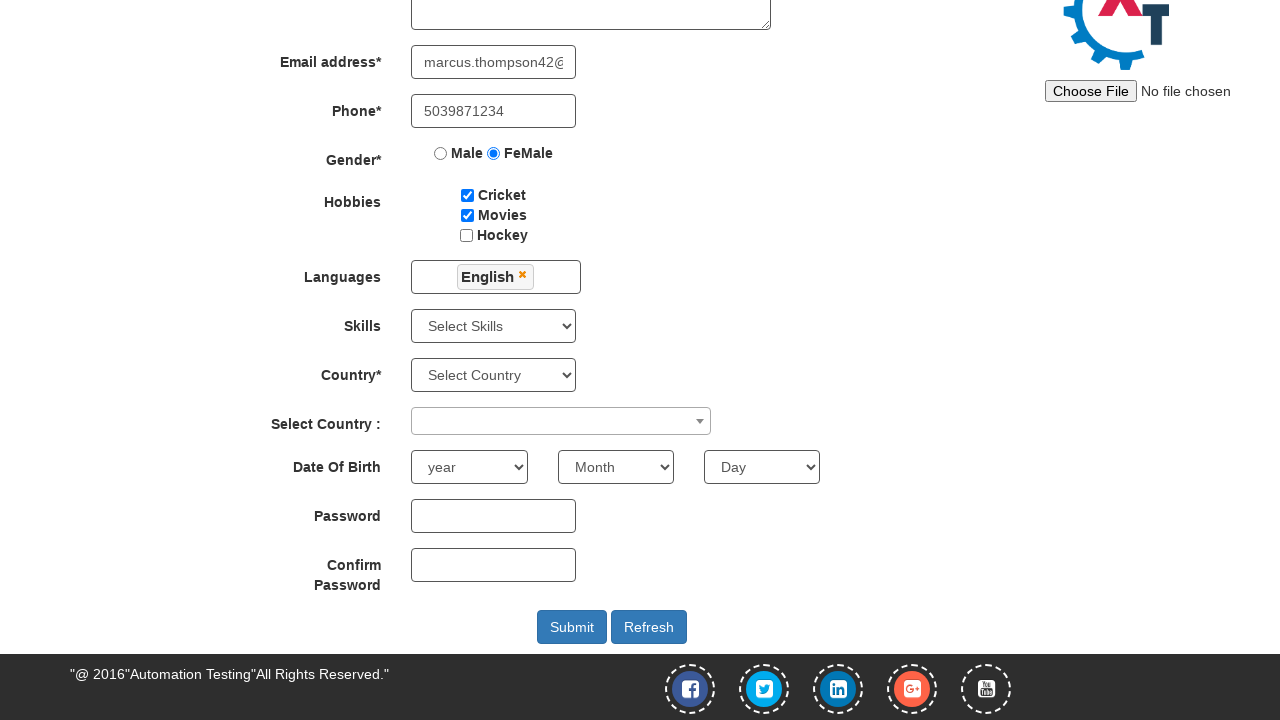

Clicked on Skills dropdown at (494, 326) on #Skills
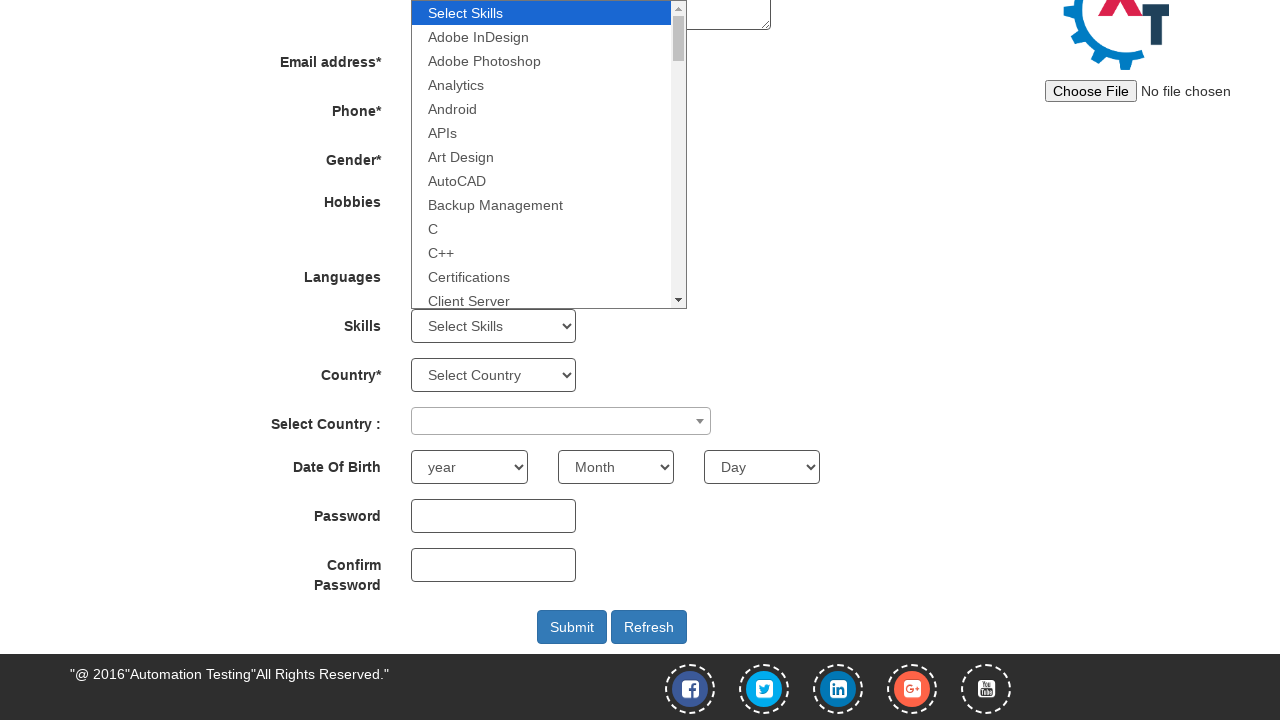

Selected Android from Skills dropdown on #Skills
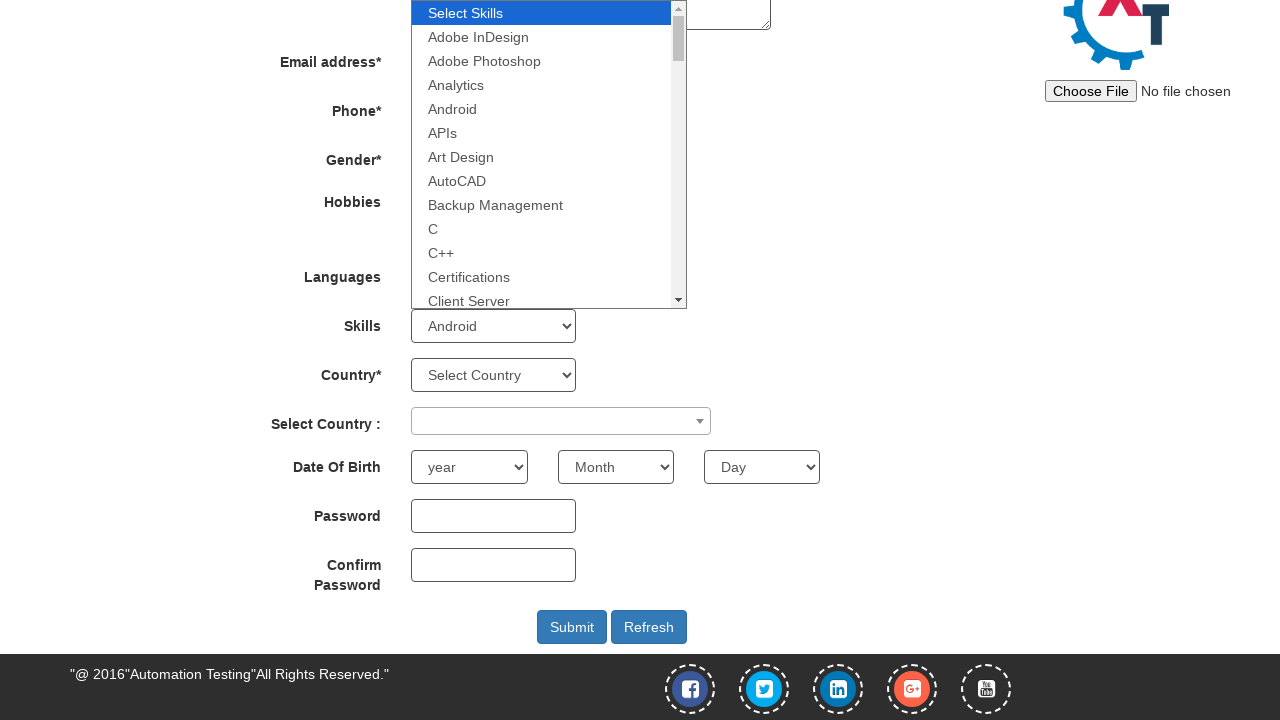

Clicked away to close Skills dropdown at (323, 322) on label:has-text('Skills')
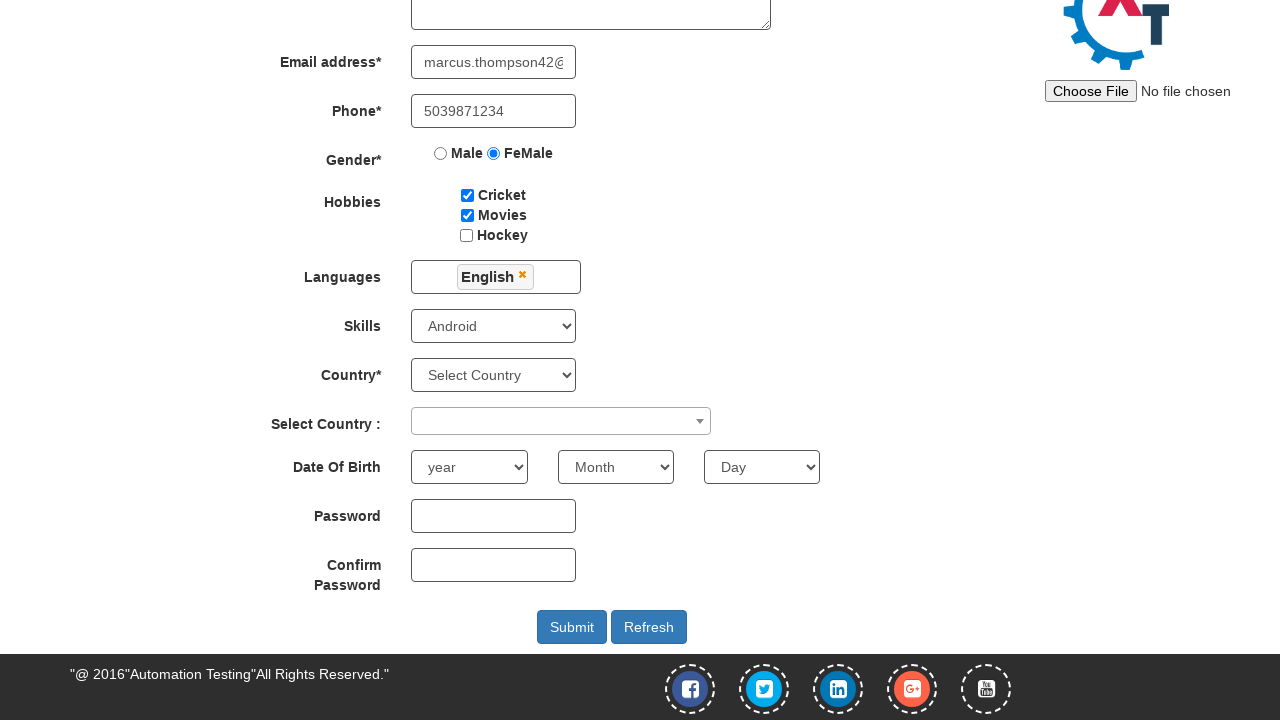

Clicked on country selector to open dropdown at (700, 421) on b[role='presentation']
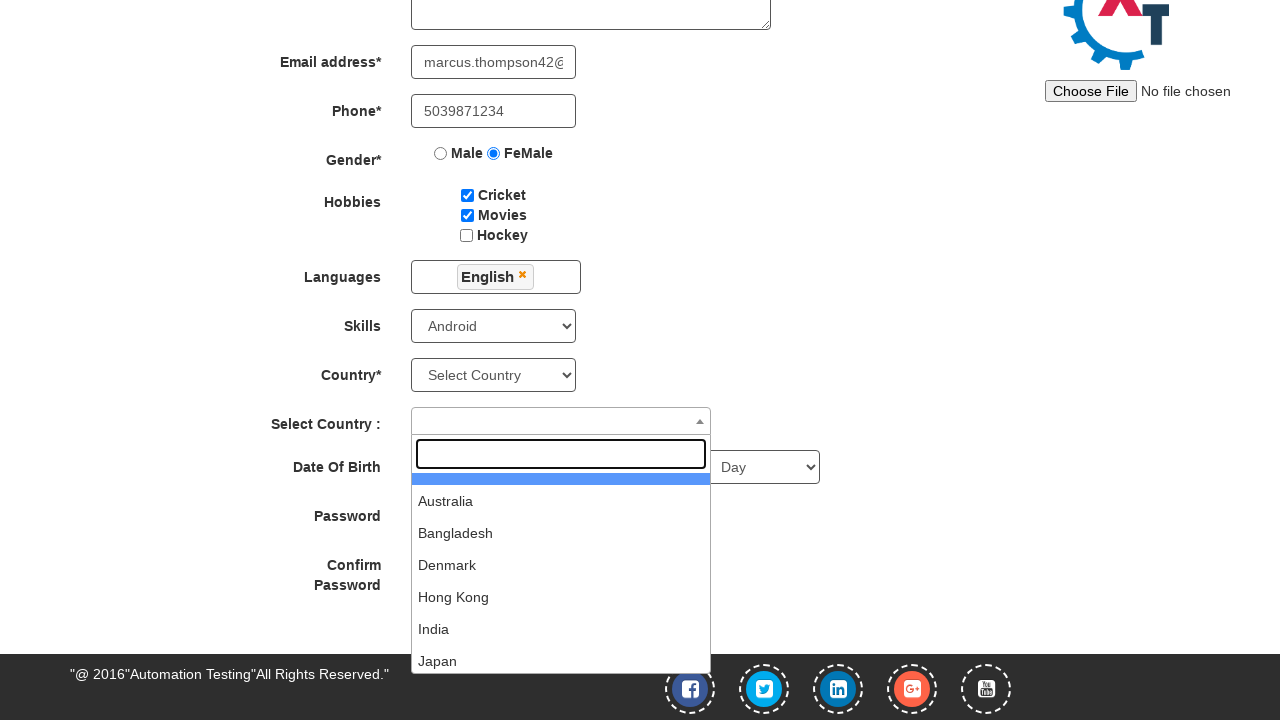

Waited for country selector dropdown to fully load
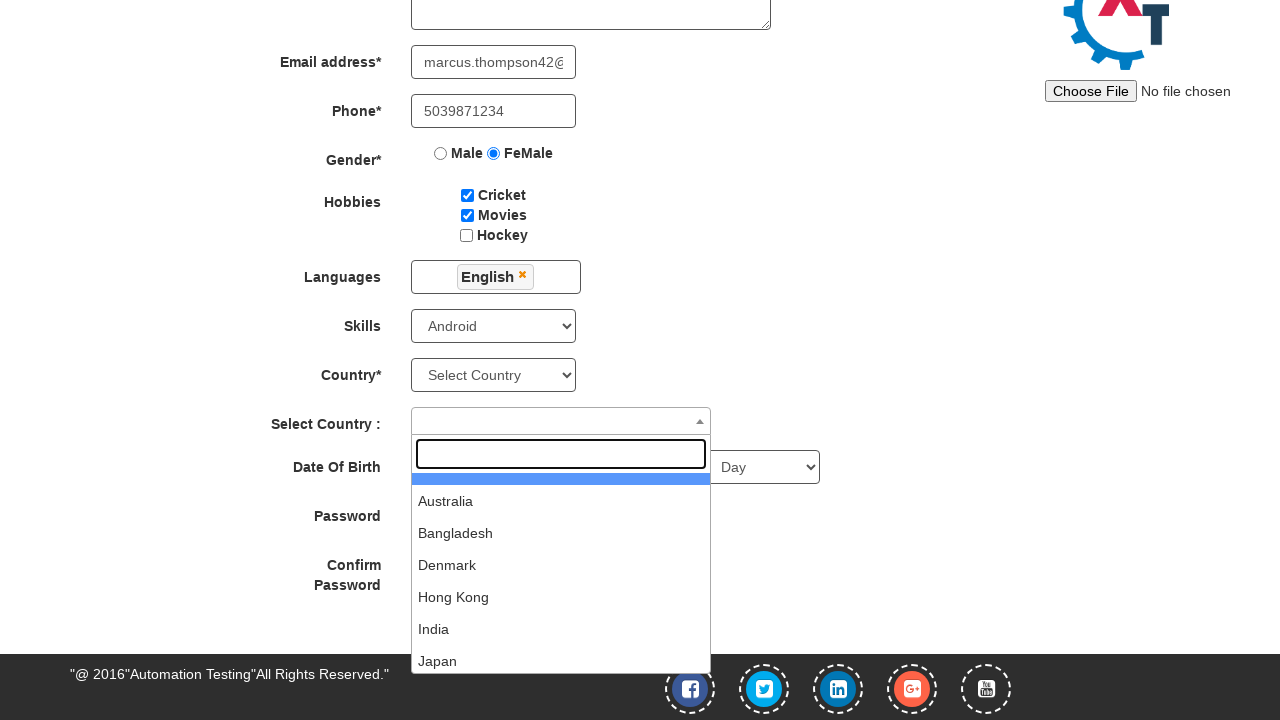

Typed 'India' in country search field on input[role='textbox']
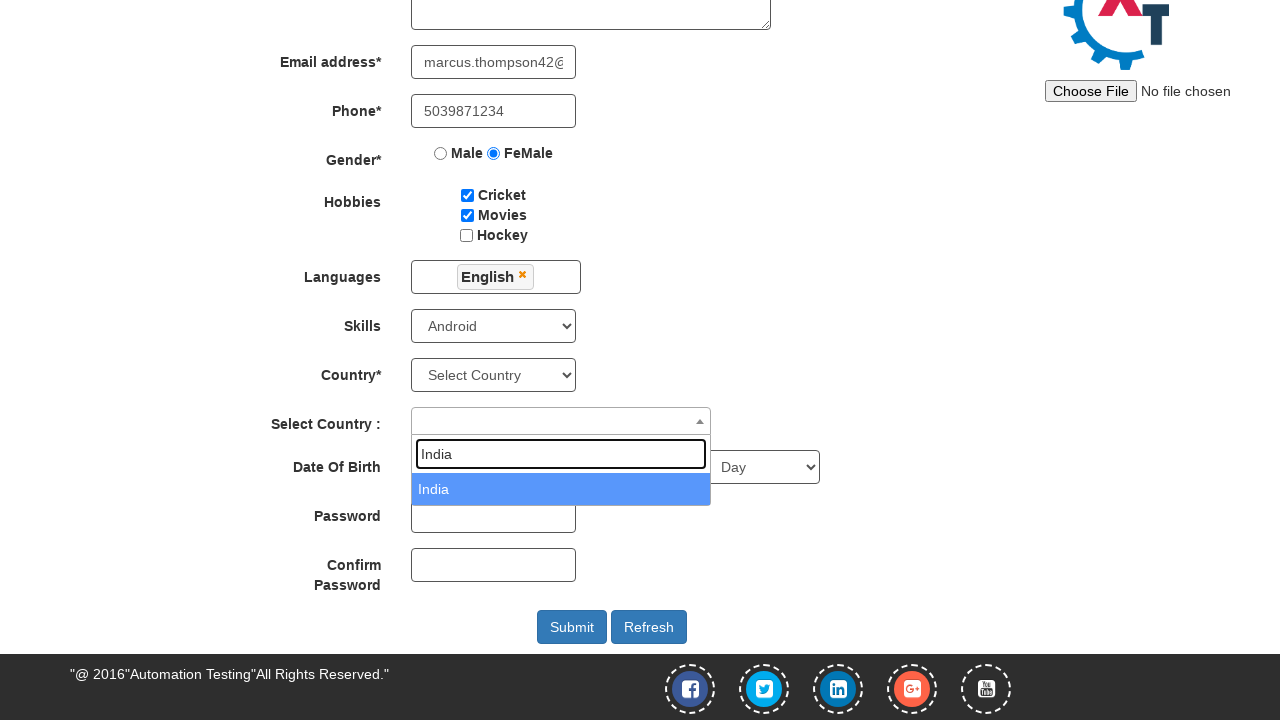

Waited for country search results to appear
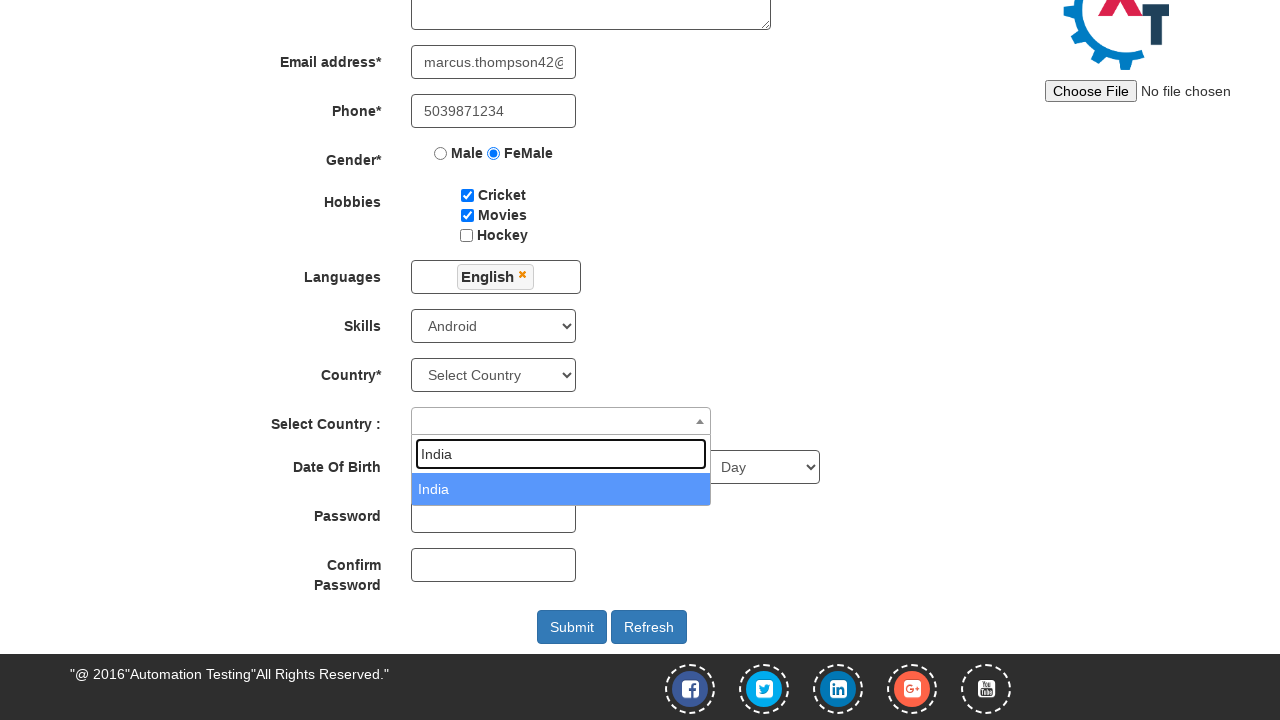

Clicked away to close country dropdown at (323, 420) on label[for='usr']
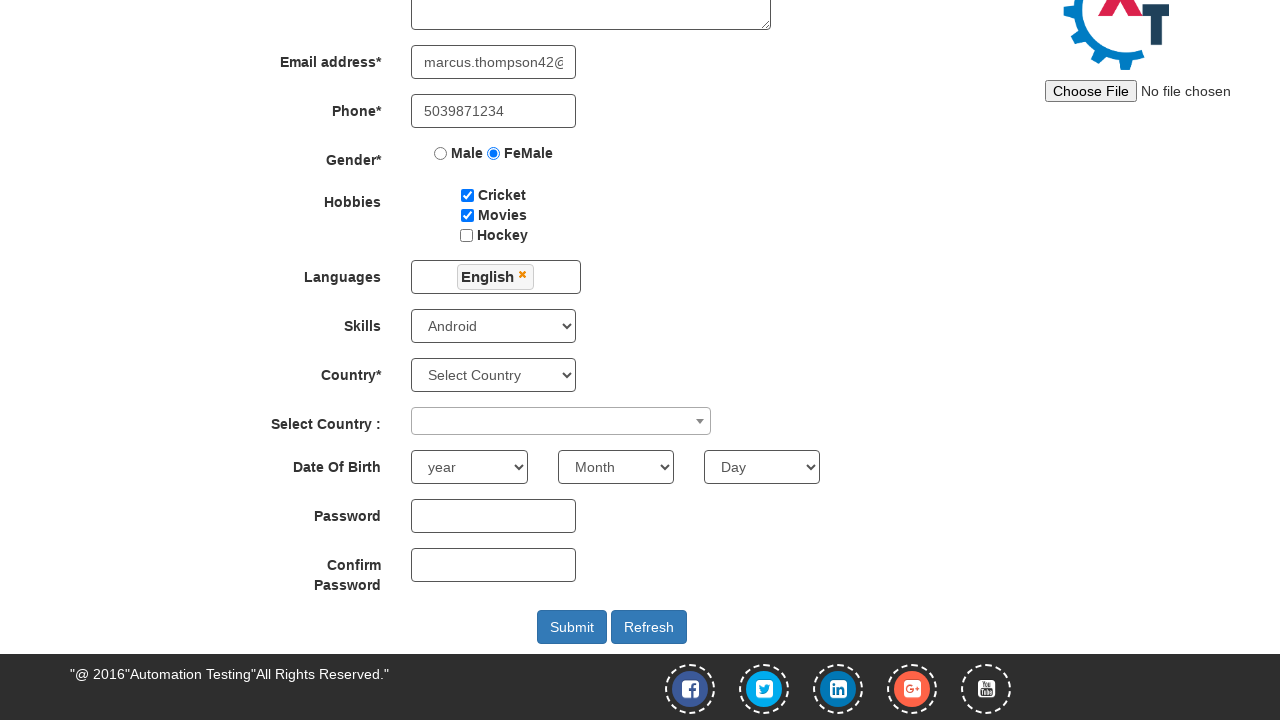

Selected year of birth as 2003 on select#yearbox
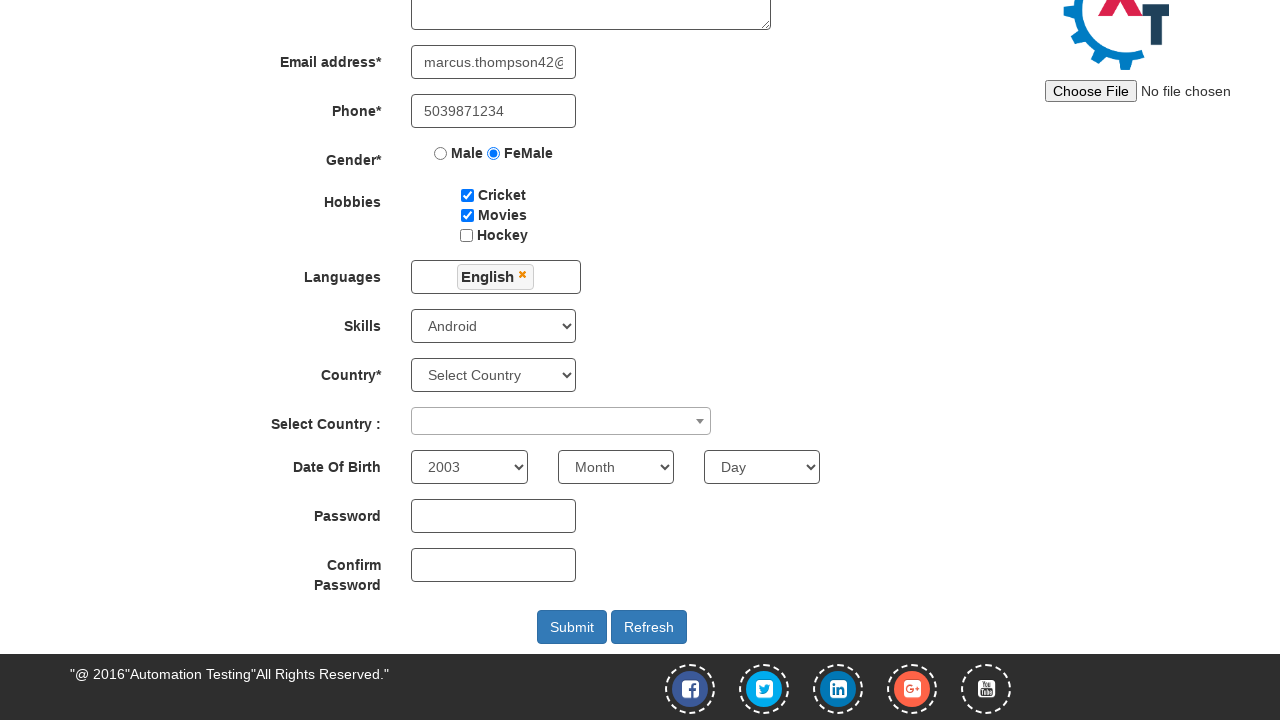

Clicked on month of birth selector at (616, 467) on select[placeholder='Month']
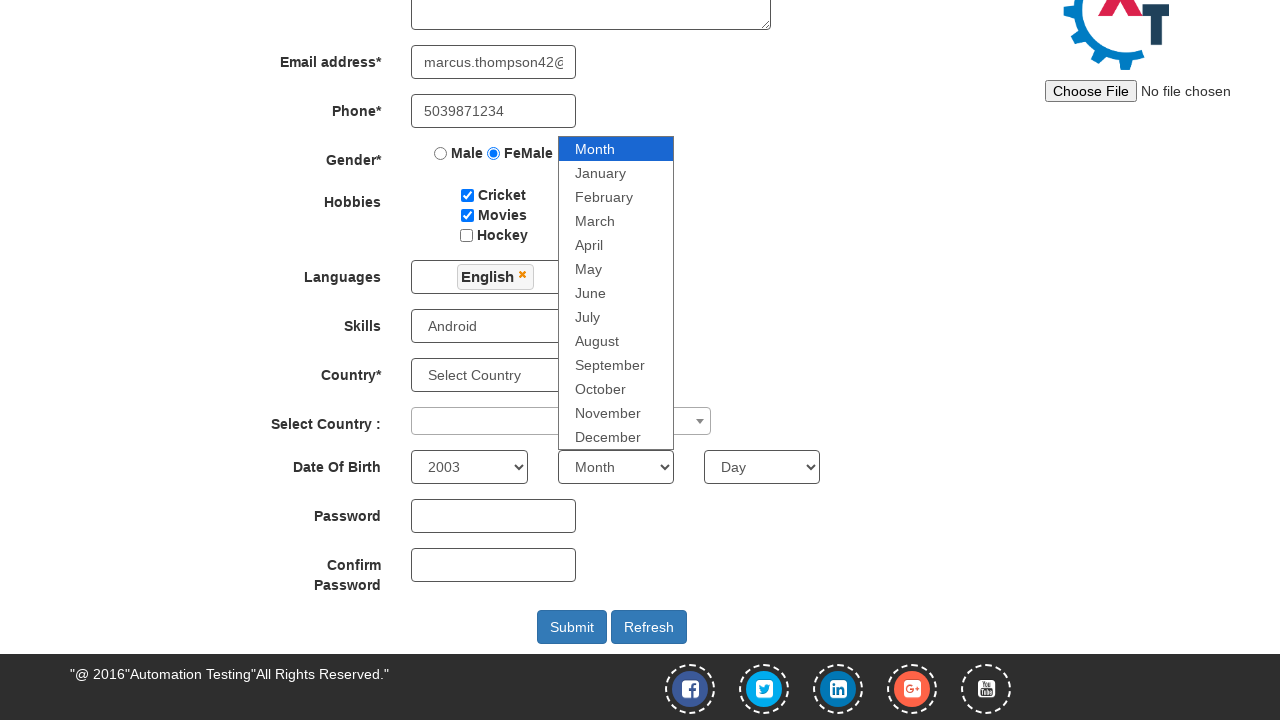

Selected May as month of birth on select[placeholder='Month']
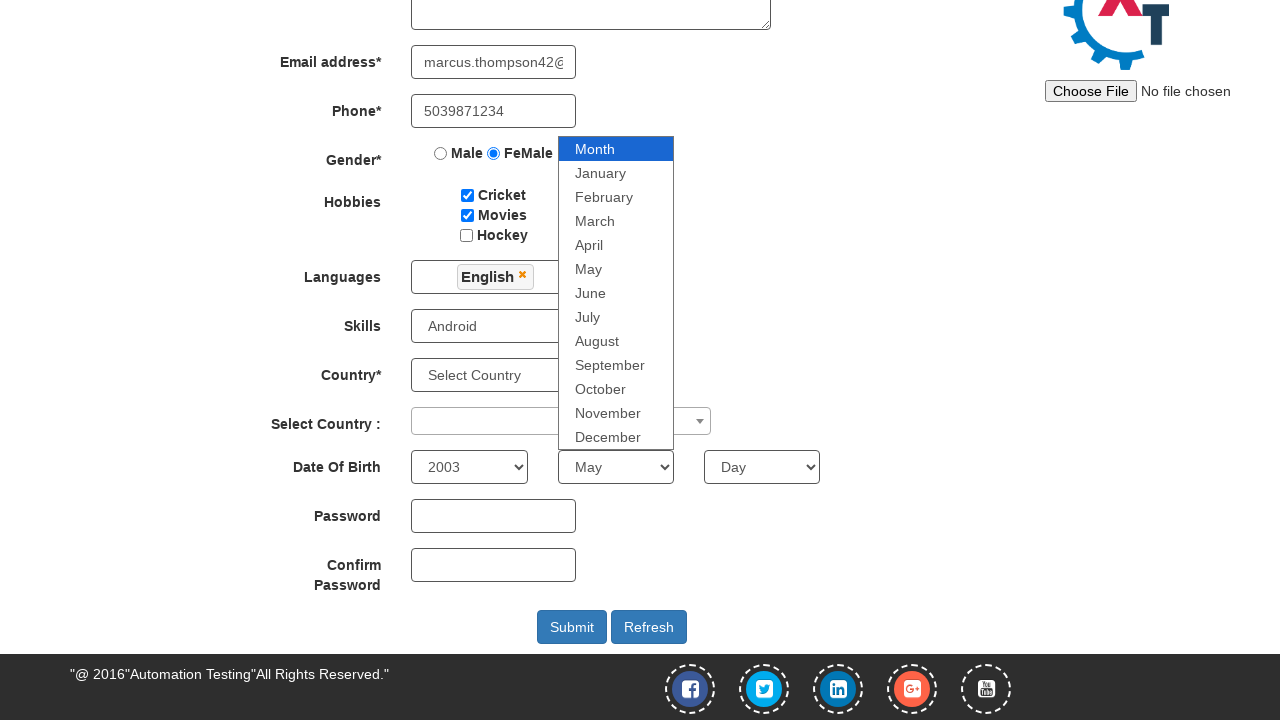

Clicked away from month selector at (323, 463) on label:has-text('Date Of Birth')
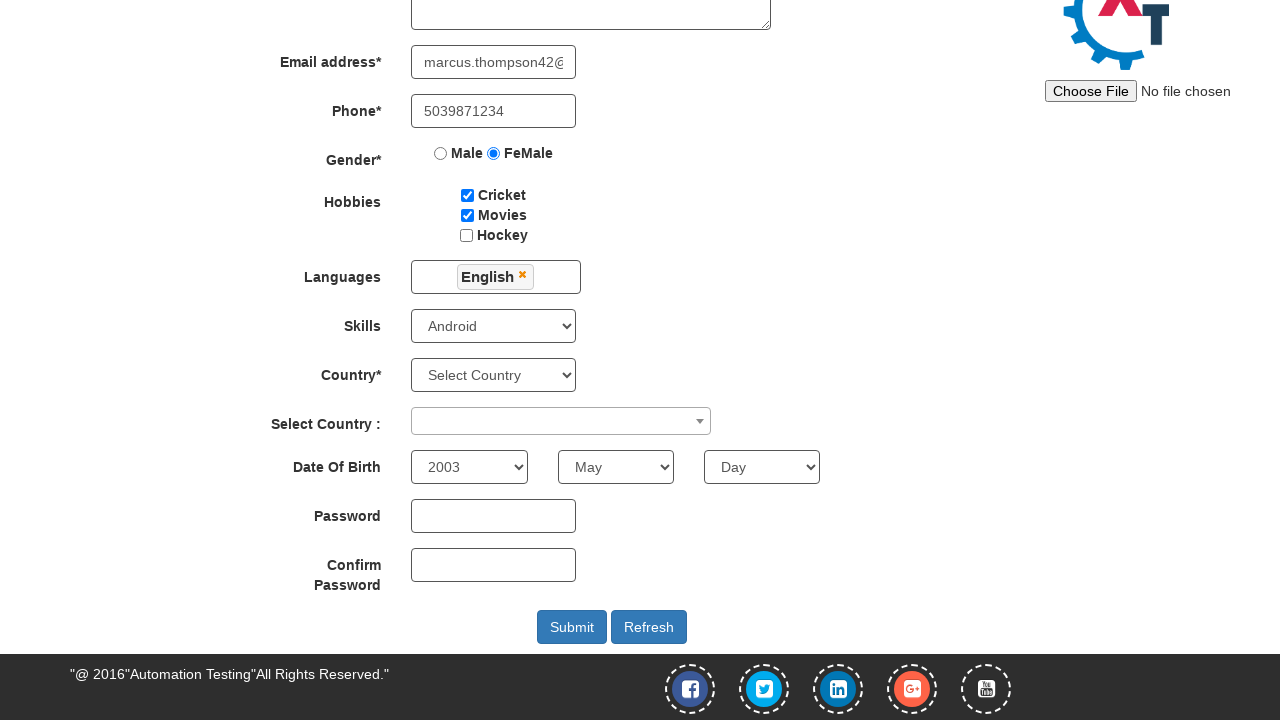

Clicked on day of birth selector at (762, 467) on #daybox
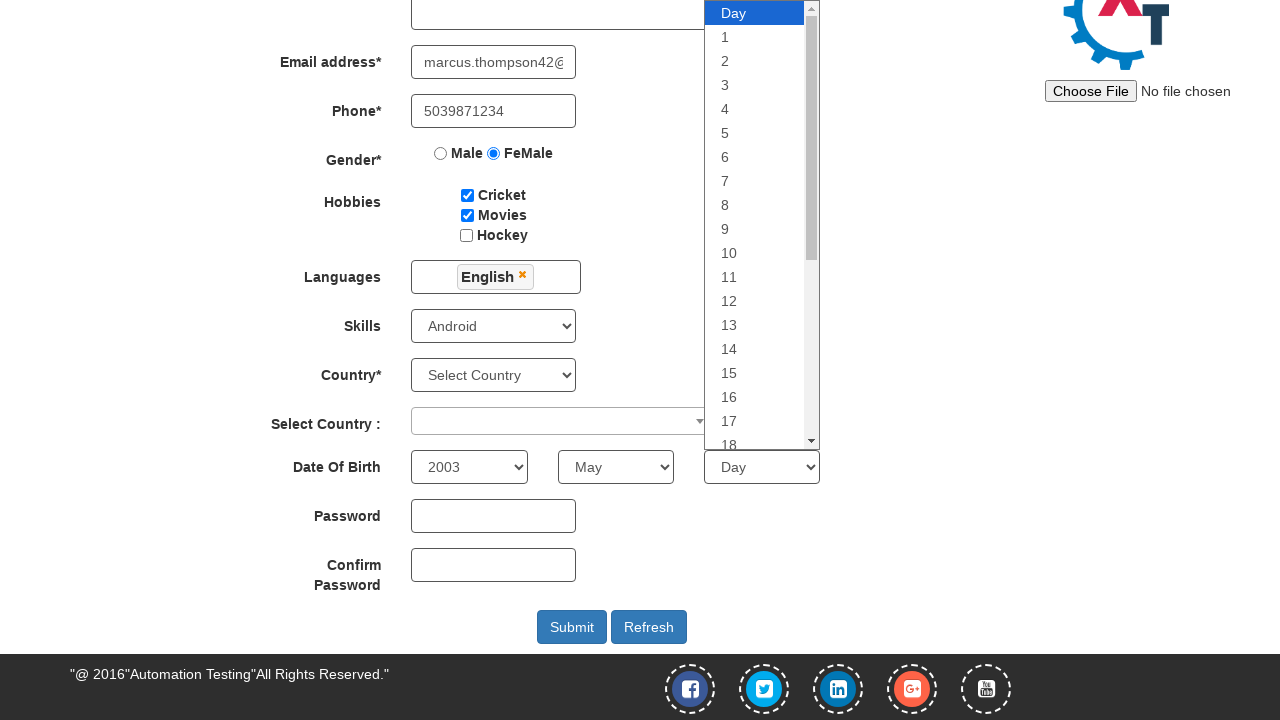

Selected 7 as day of birth on #daybox
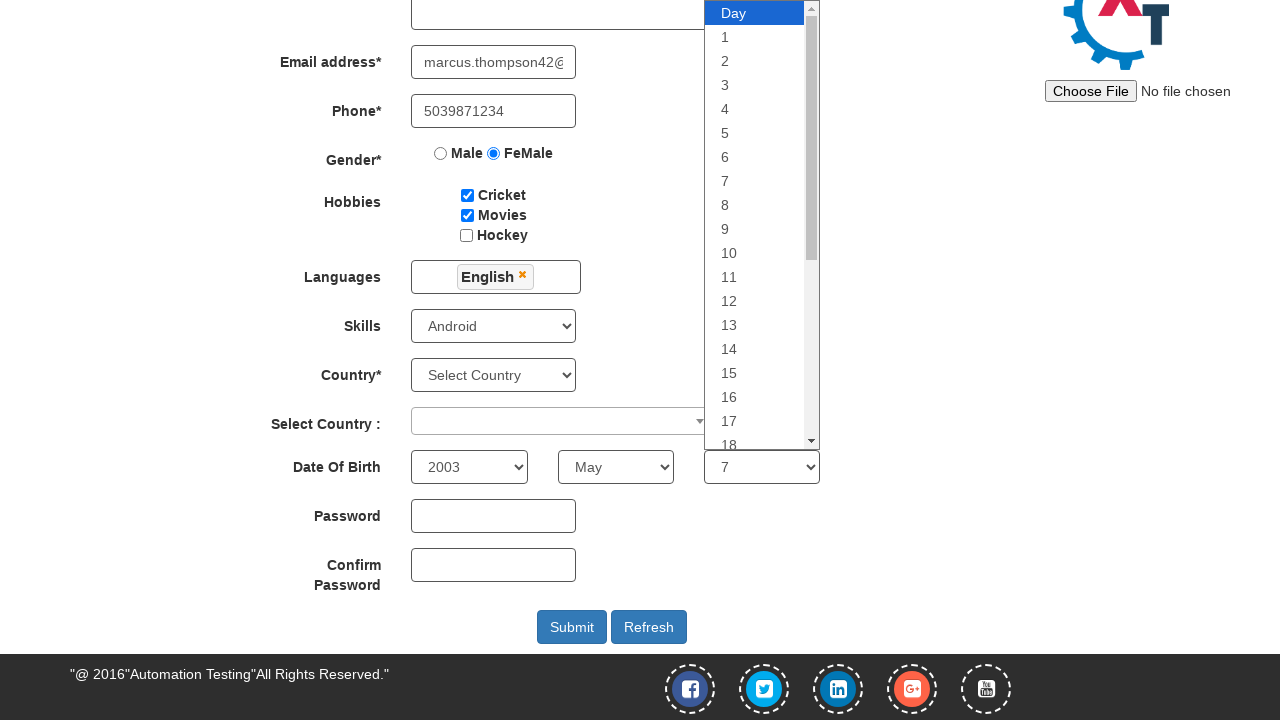

Clicked away from day selector at (323, 463) on label:has-text('Date Of Birth')
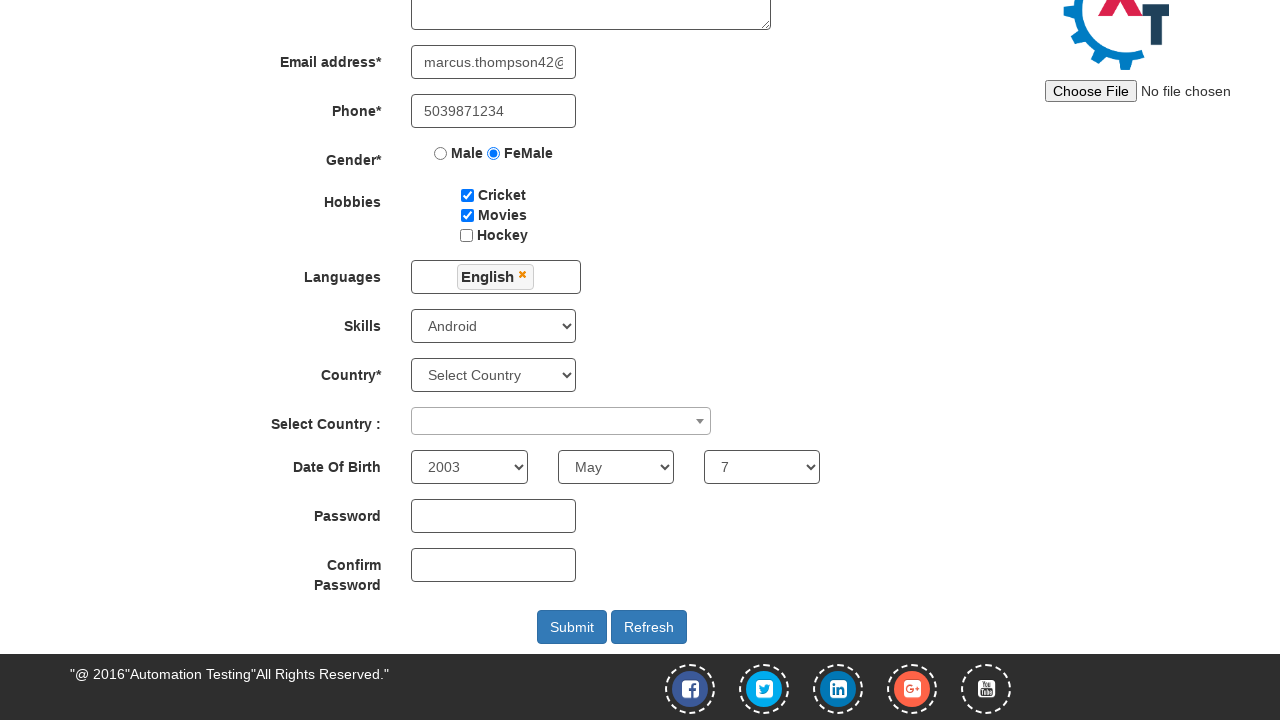

Filled password field with 'SecurePass2024!' on #firstpassword
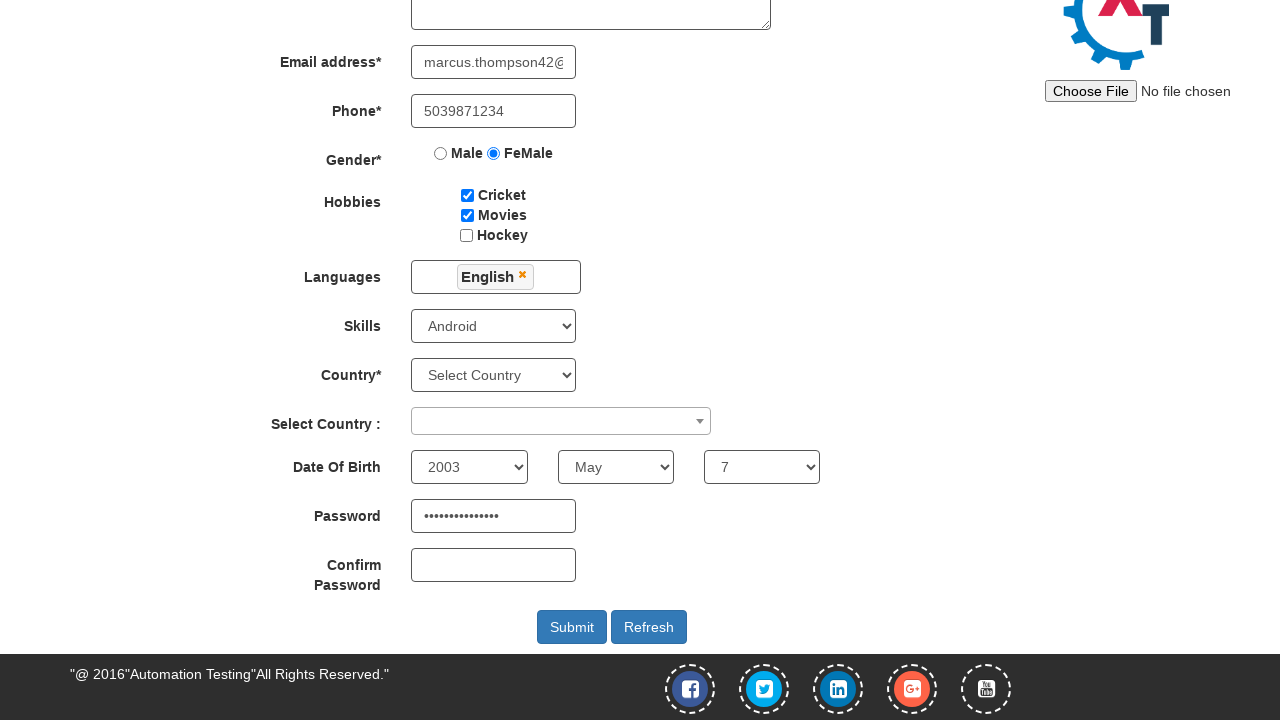

Filled confirm password field with 'SecurePass2024!' on #secondpassword
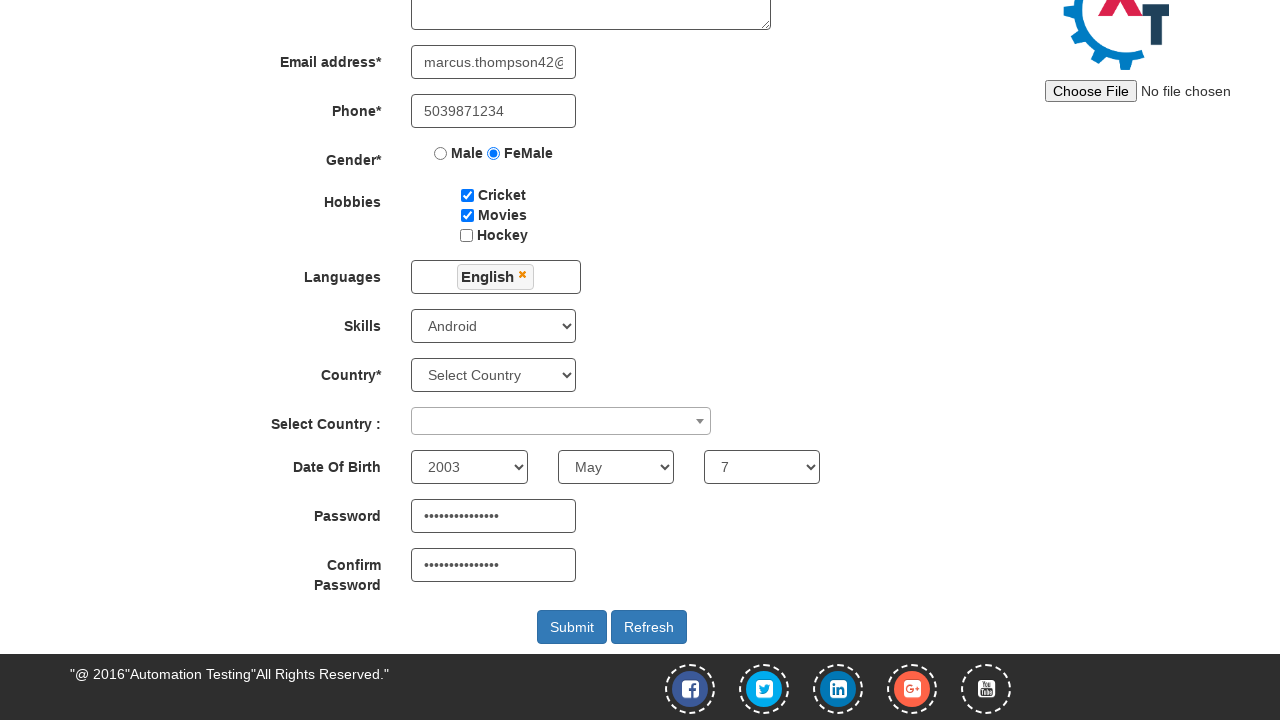

Clicked submit button to submit the registration form at (572, 627) on #submitbtn
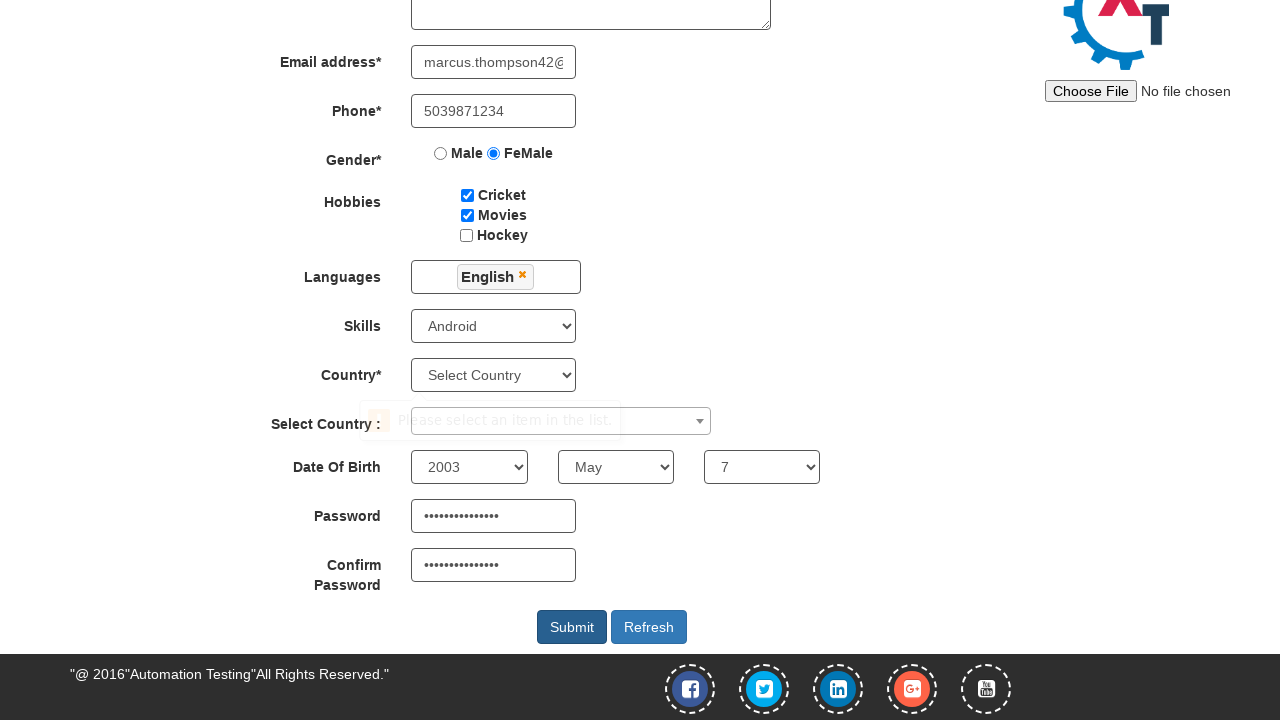

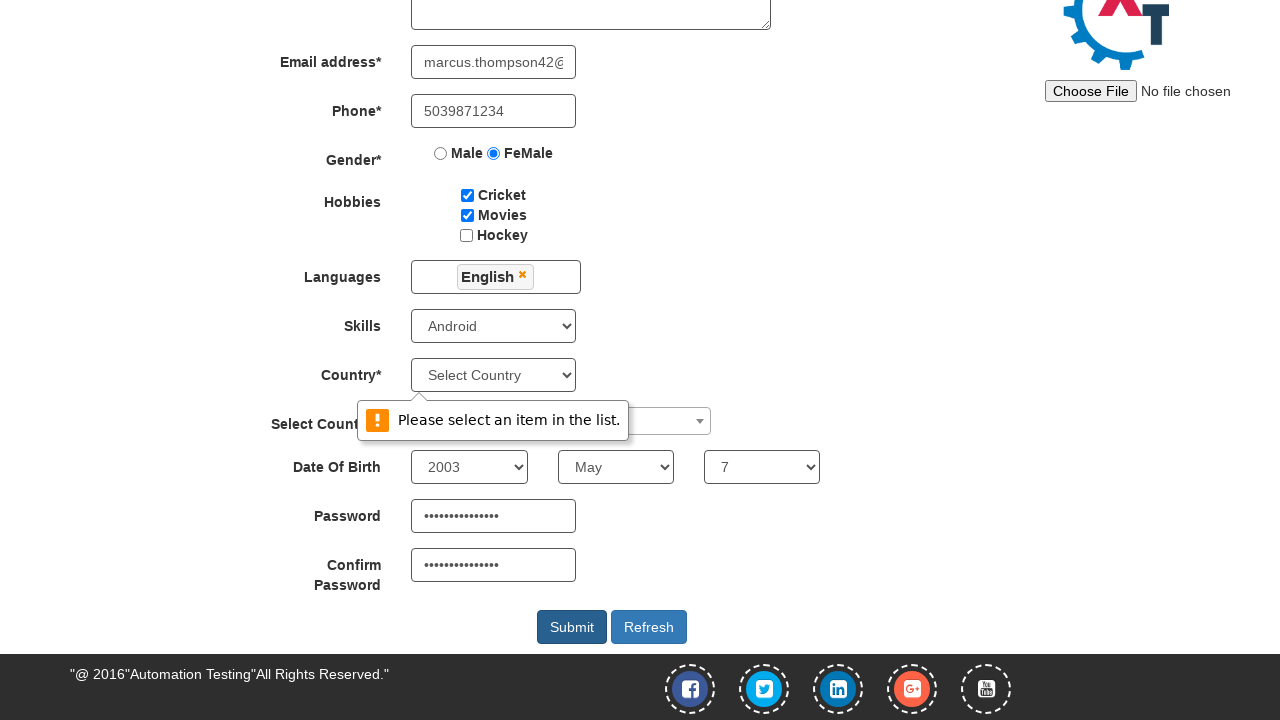